Tests drag and drop functionality by dragging an element from one location and dropping it into a target container

Starting URL: https://formy-project.herokuapp.com/dragdrop

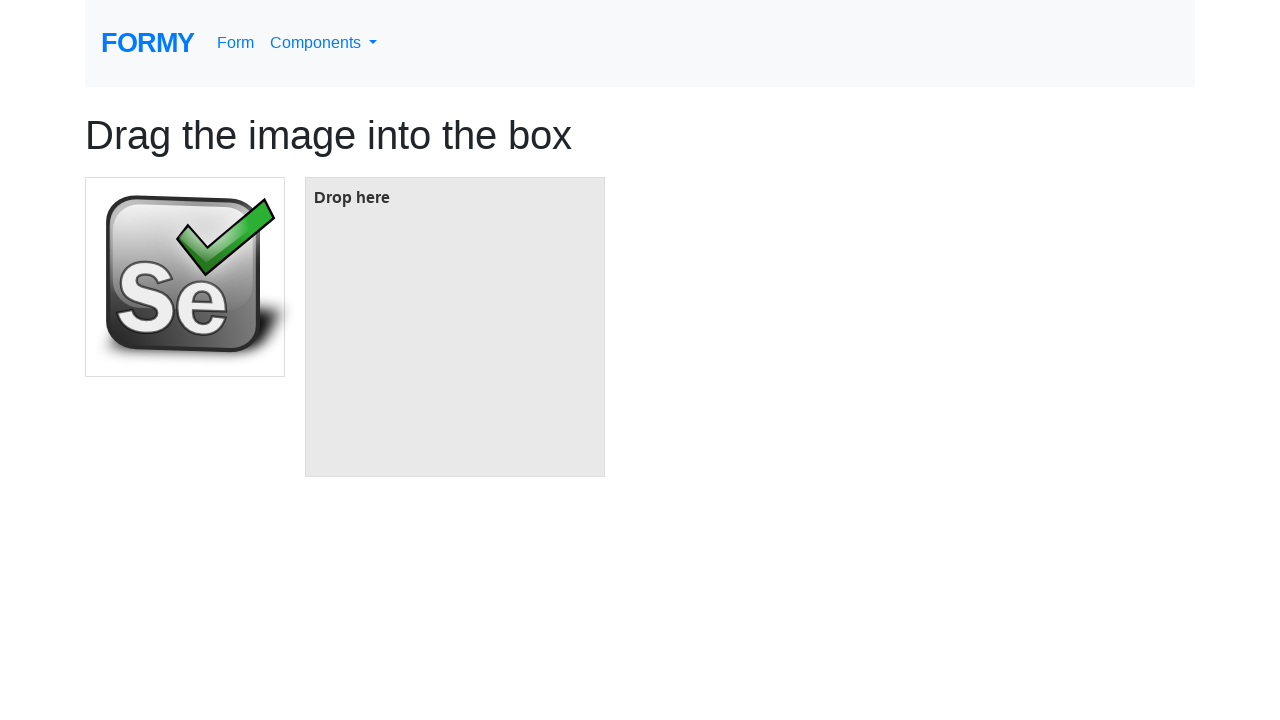

Located the draggable element
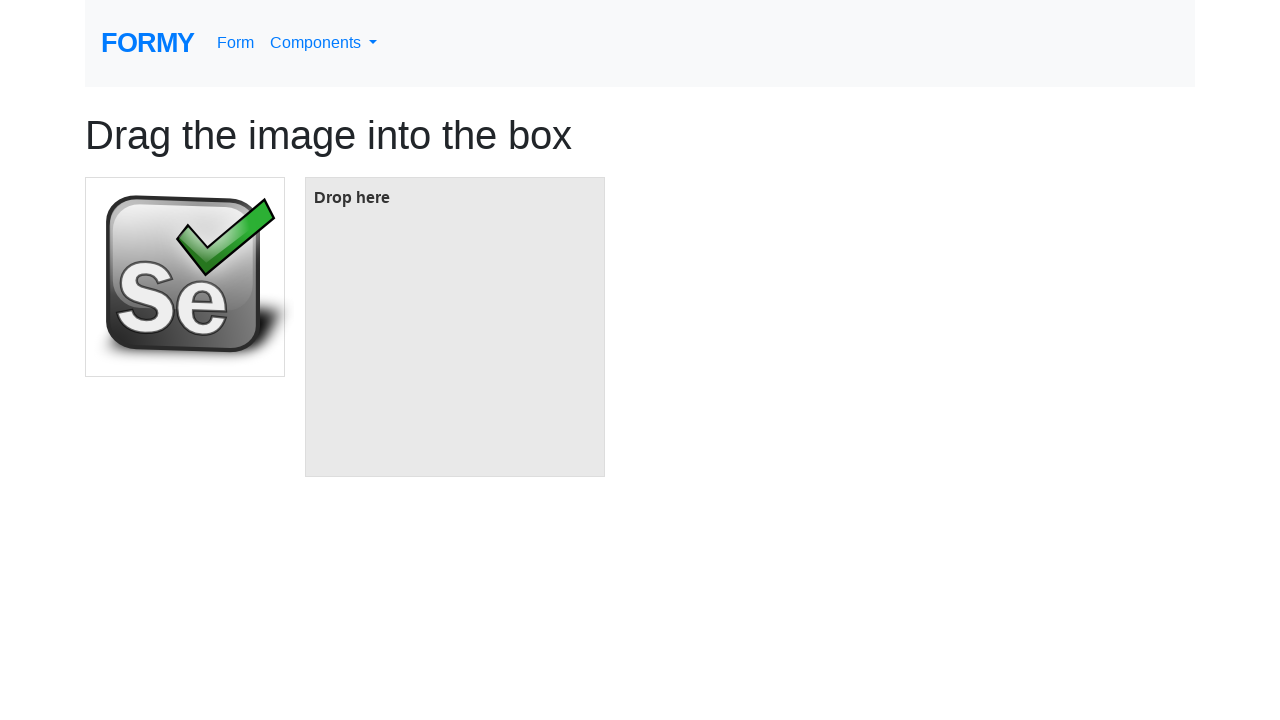

Located the drop target container
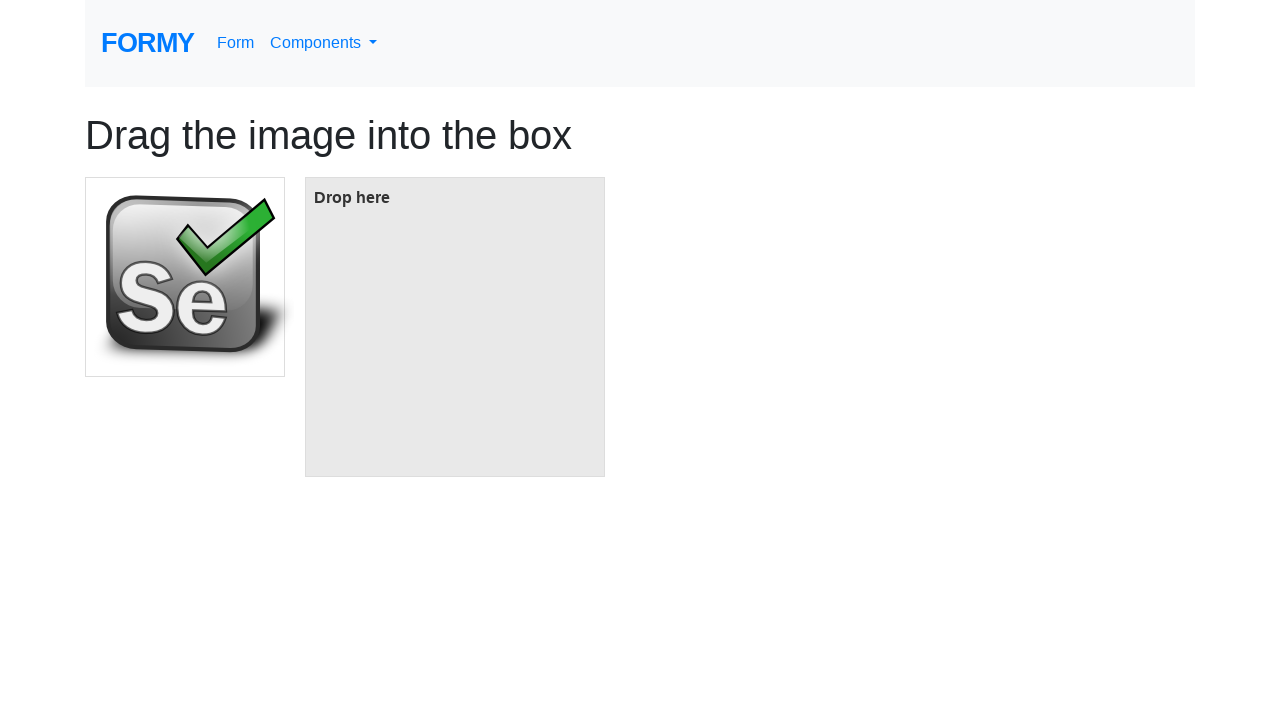

Dragged element to drop target at (455, 327)
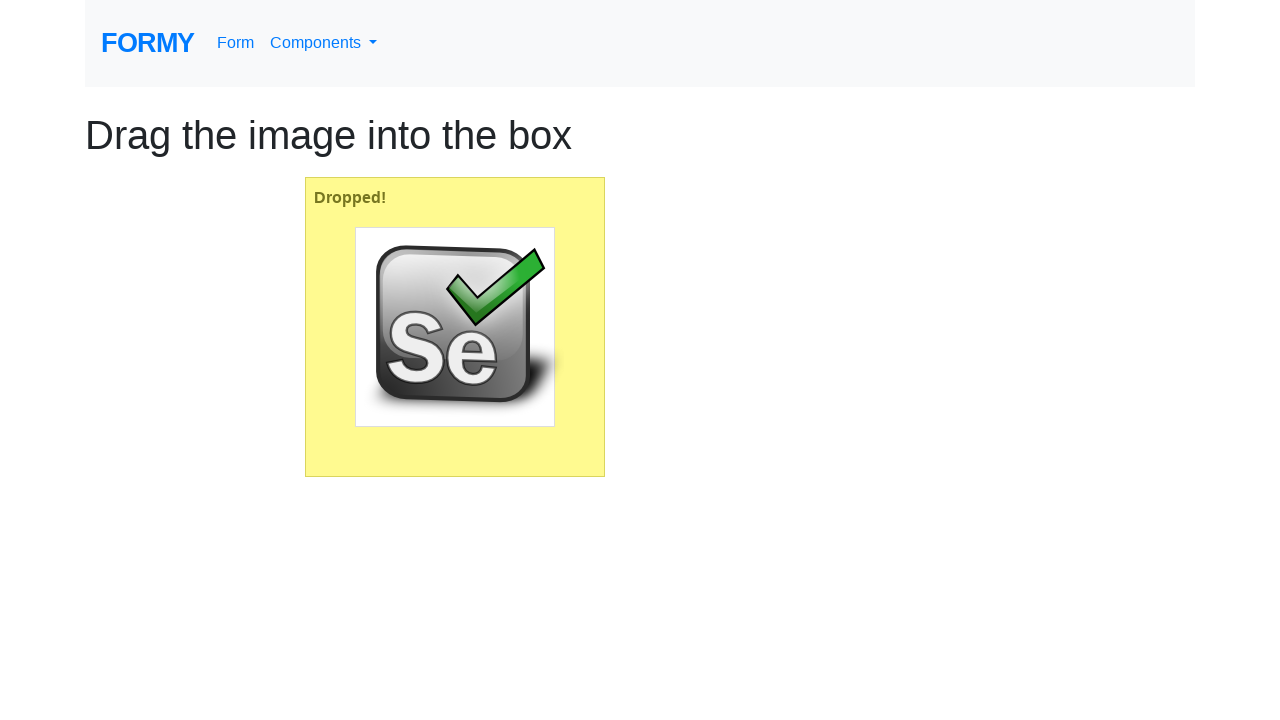

Waited 3 seconds to observe drag and drop result
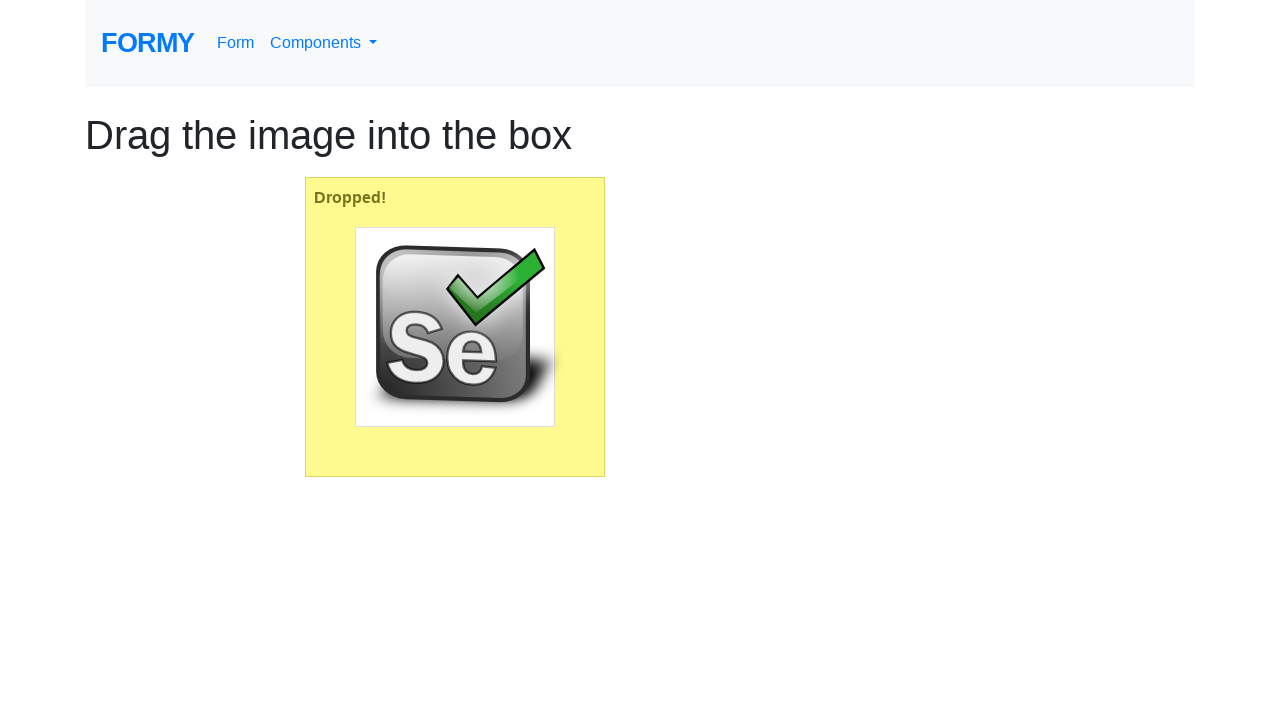

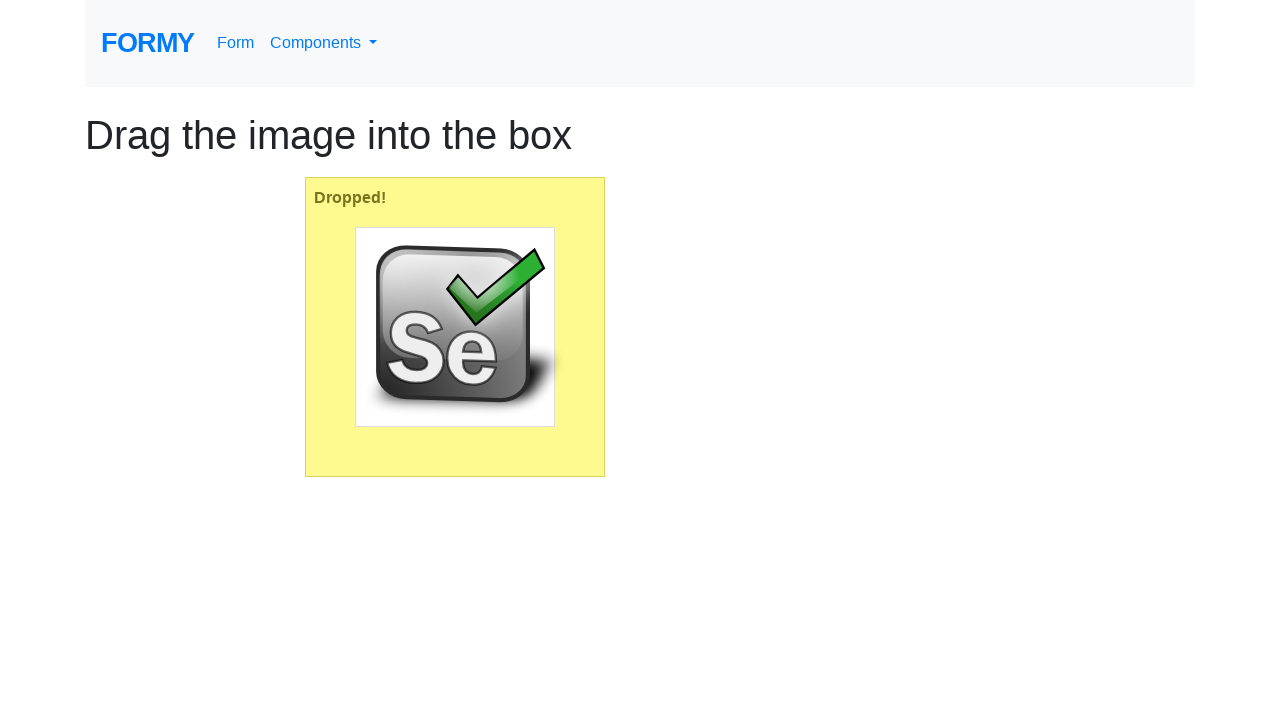